Navigates to nested frames page and accesses content within deeply nested frames to verify frame navigation

Starting URL: https://the-internet.herokuapp.com/

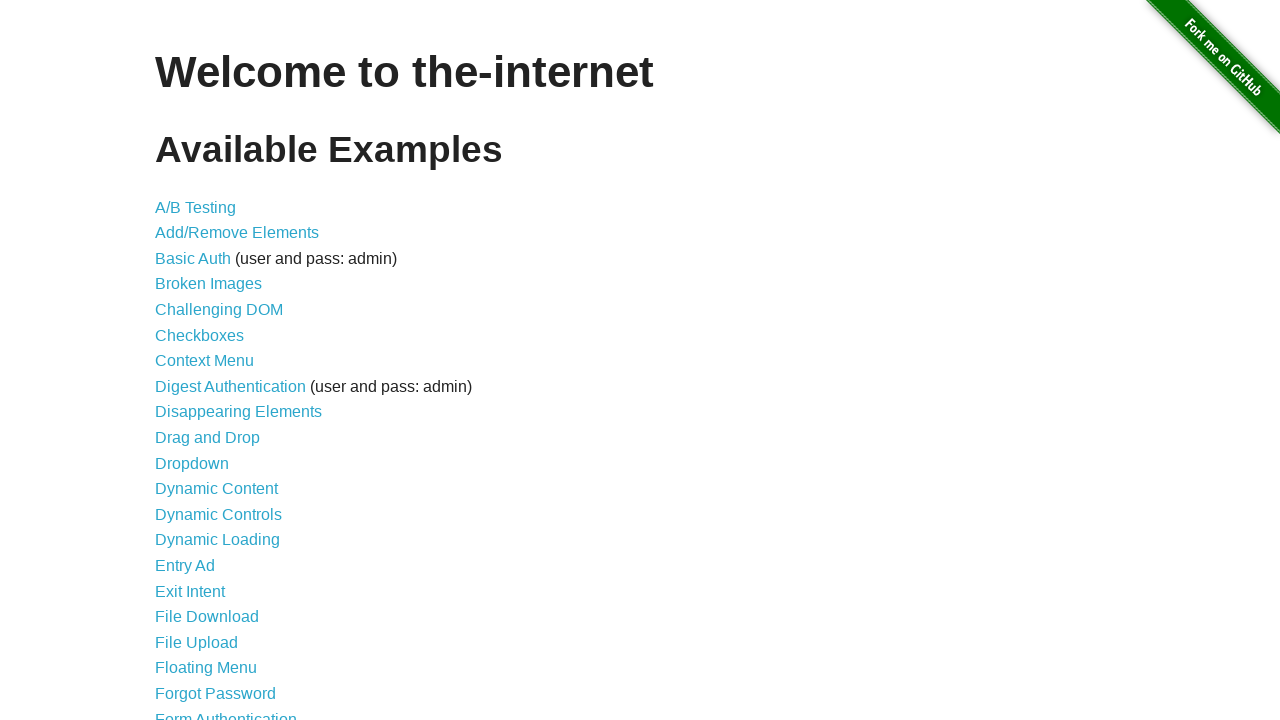

Clicked on nested frames link at (210, 395) on xpath=//a[@href='/nested_frames']
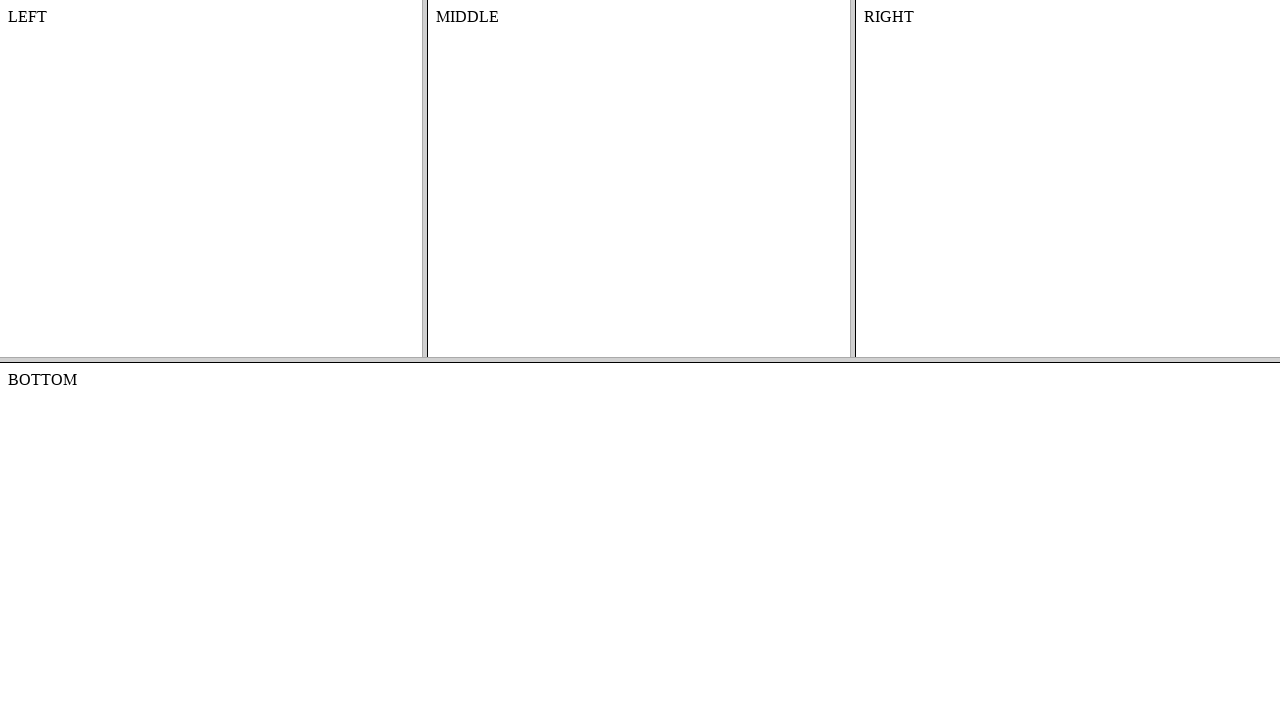

Located top frame
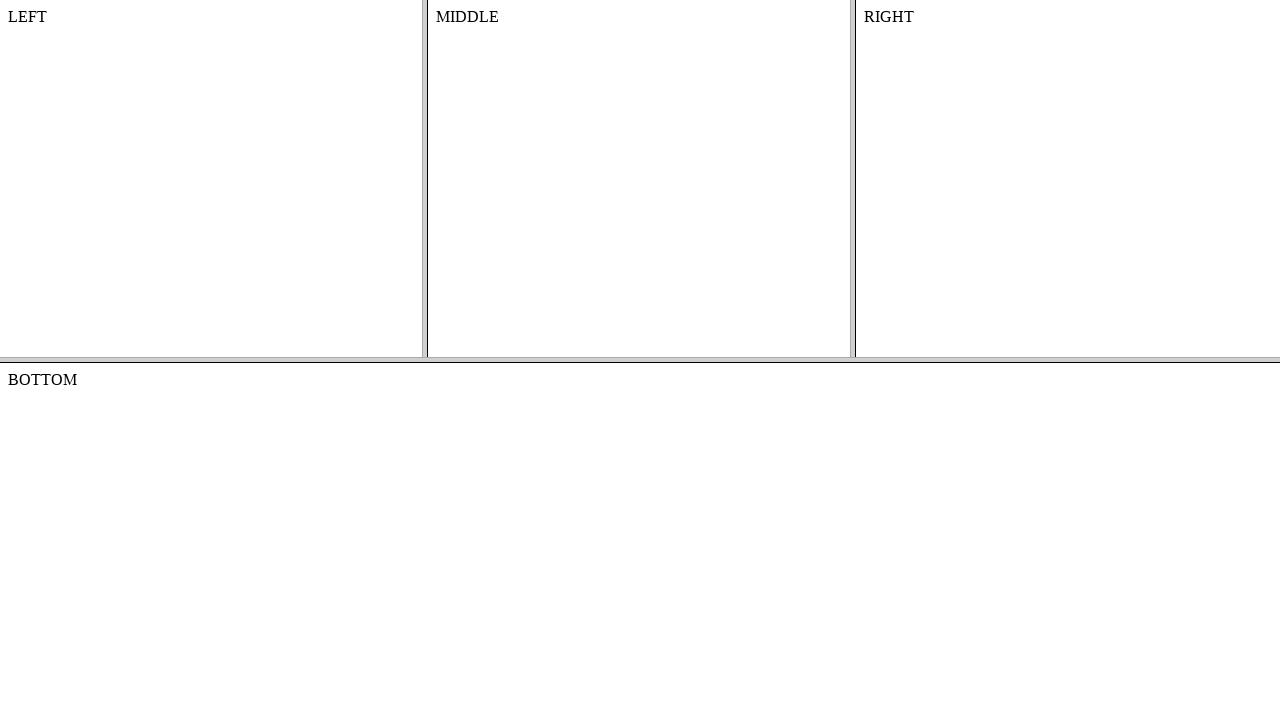

Located middle frame within top frame
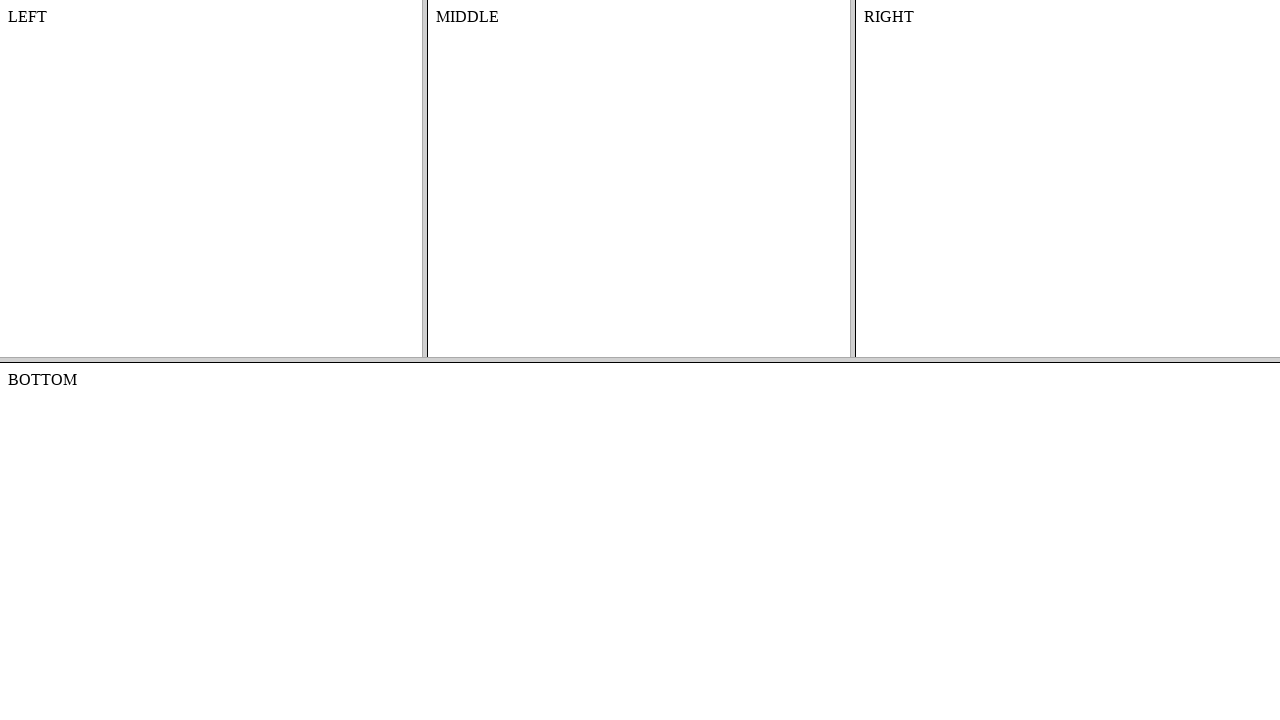

Retrieved text content from middle frame
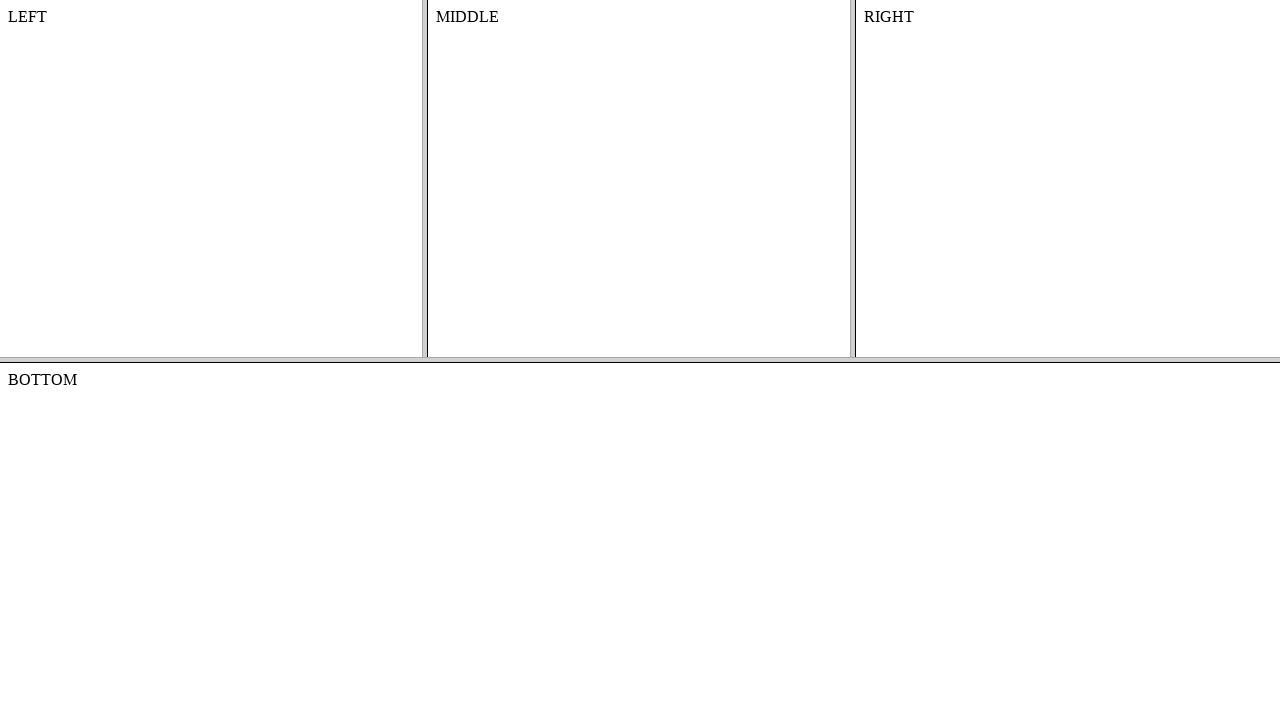

Printed content text from middle frame
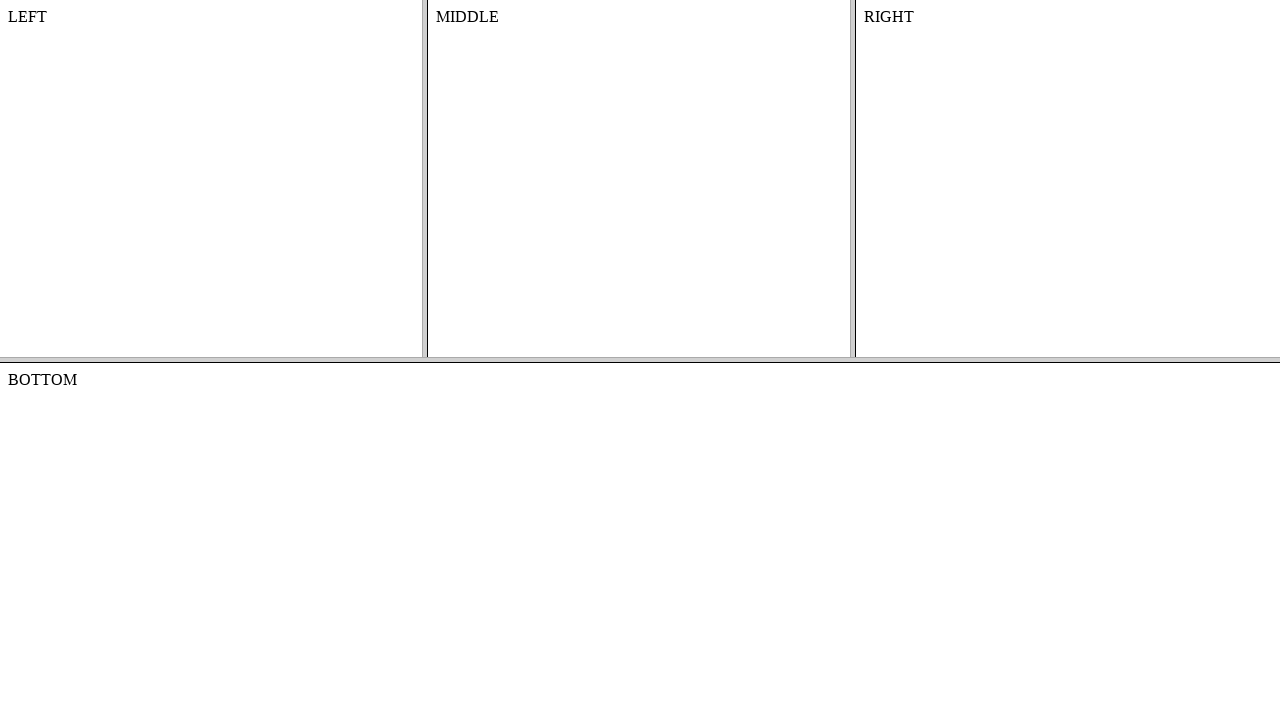

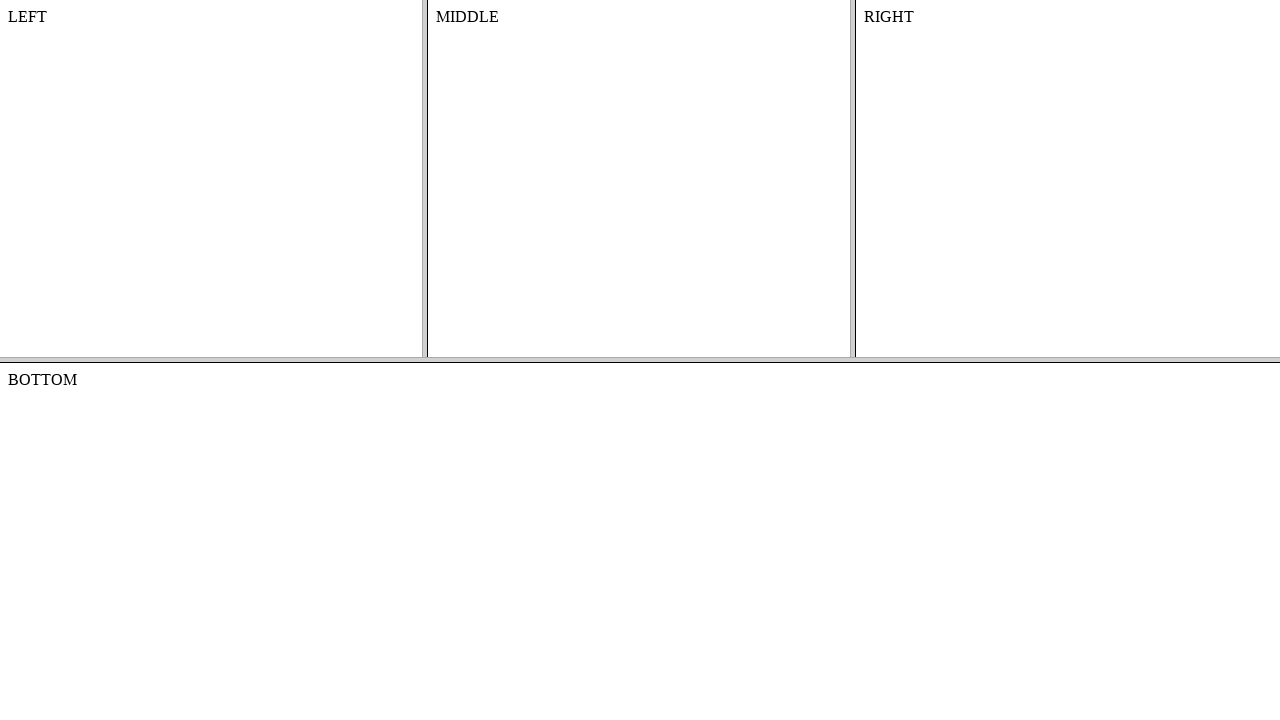